Navigates to the Trusted Institute website and clicks on the "Start practicing" link

Starting URL: https://trustedinstitute.com

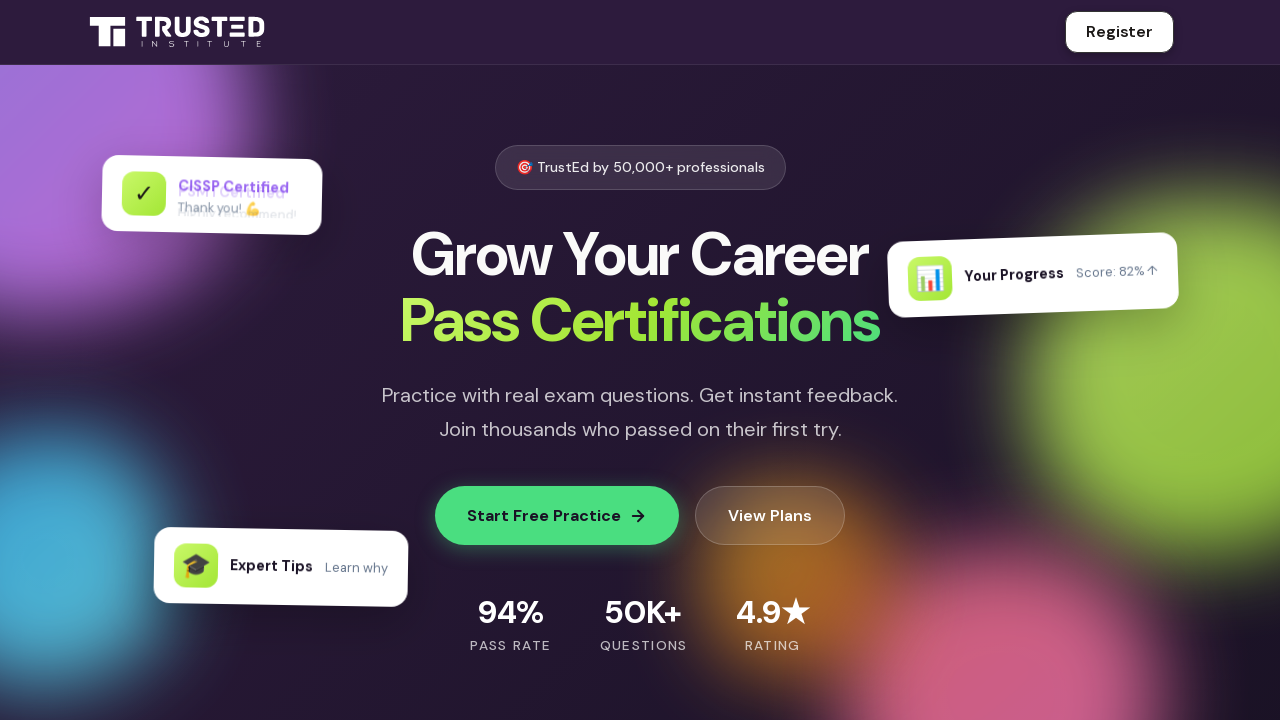

Navigated to Trusted Institute website
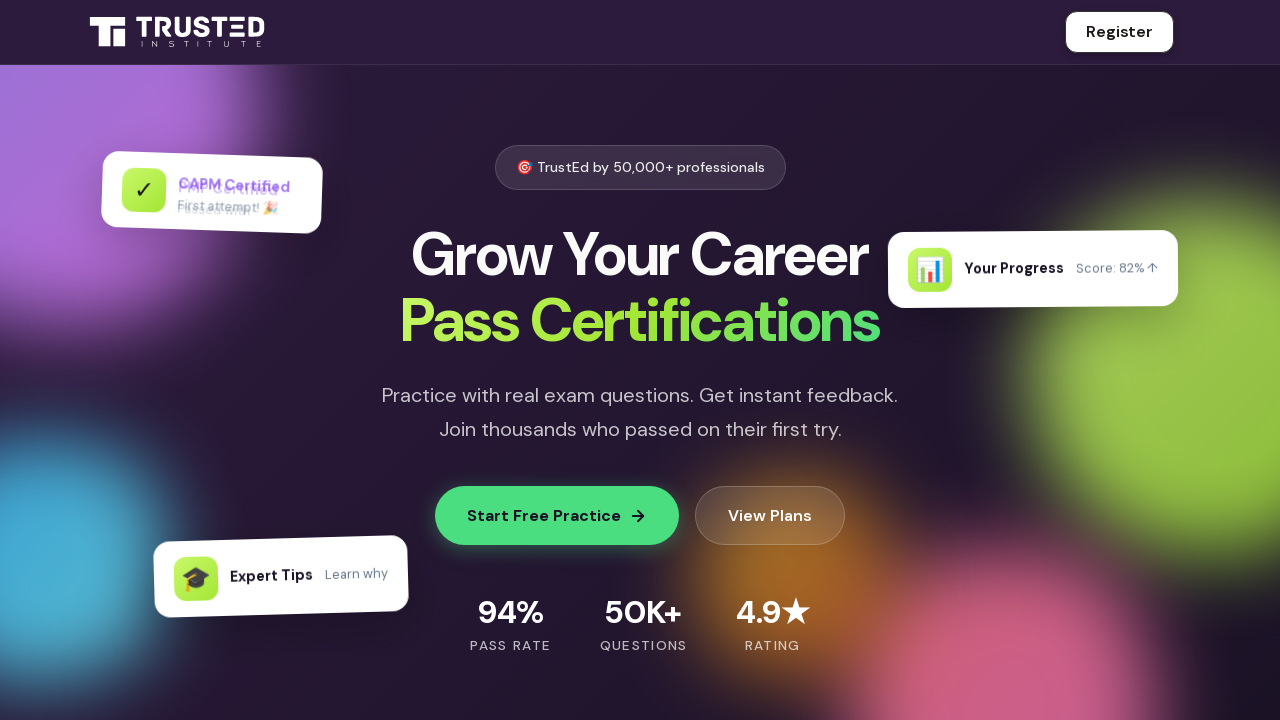

Located all anchor tags on the page
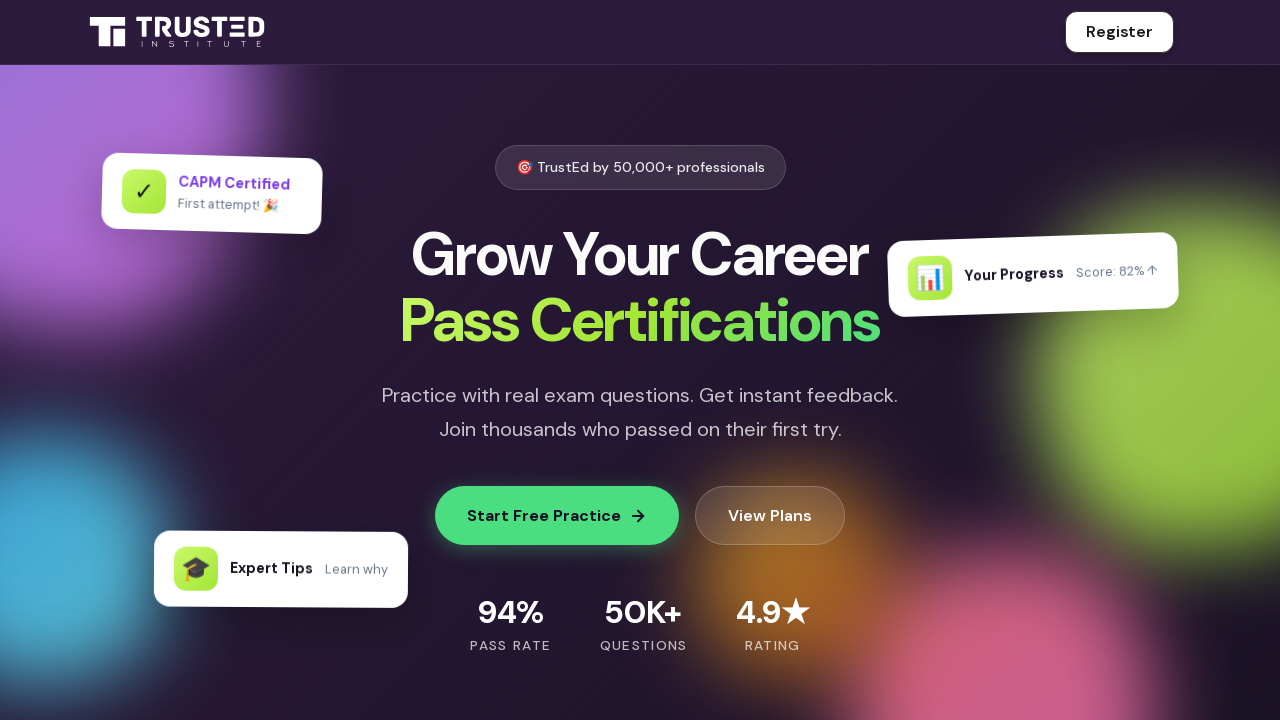

Clicked on 'Start practicing' link at (293, 361) on a >> nth=4
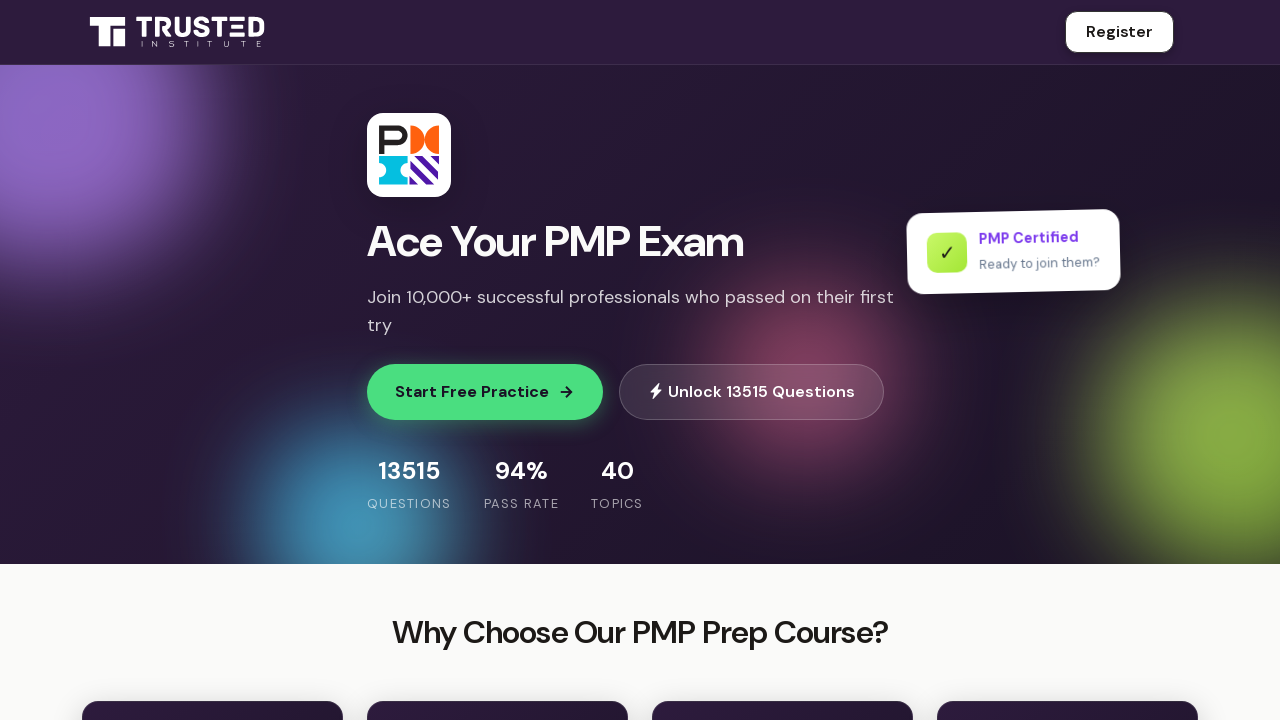

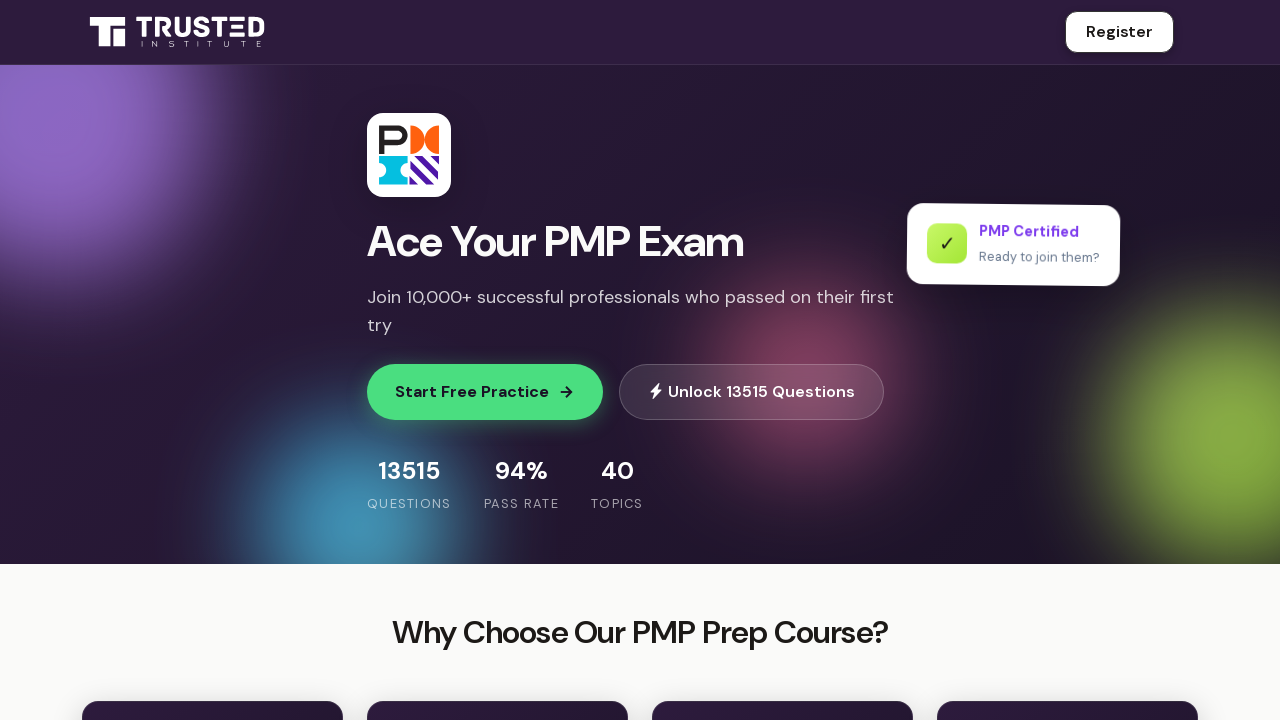